Tests dropdown interaction on Semantic UI documentation page by clicking on a dropdown element and waiting for the menu to appear

Starting URL: https://semantic-ui.com/modules/dropdown.html

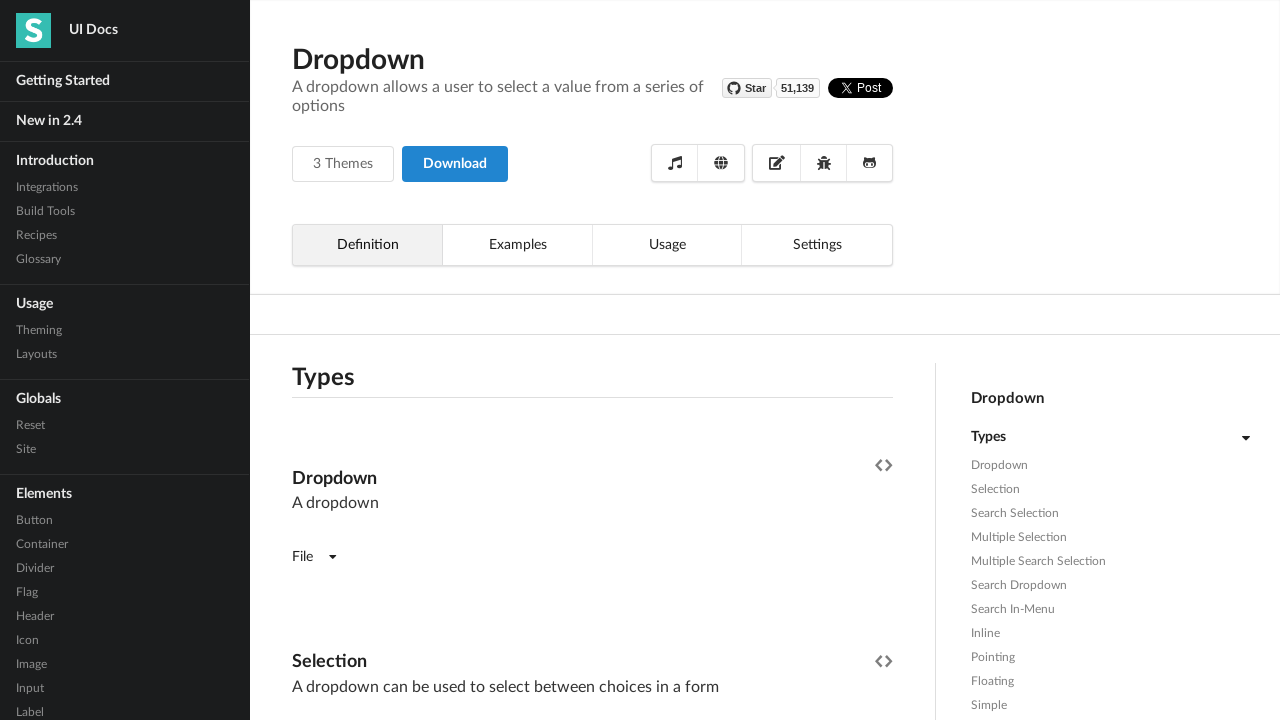

Page loaded with domcontentloaded state
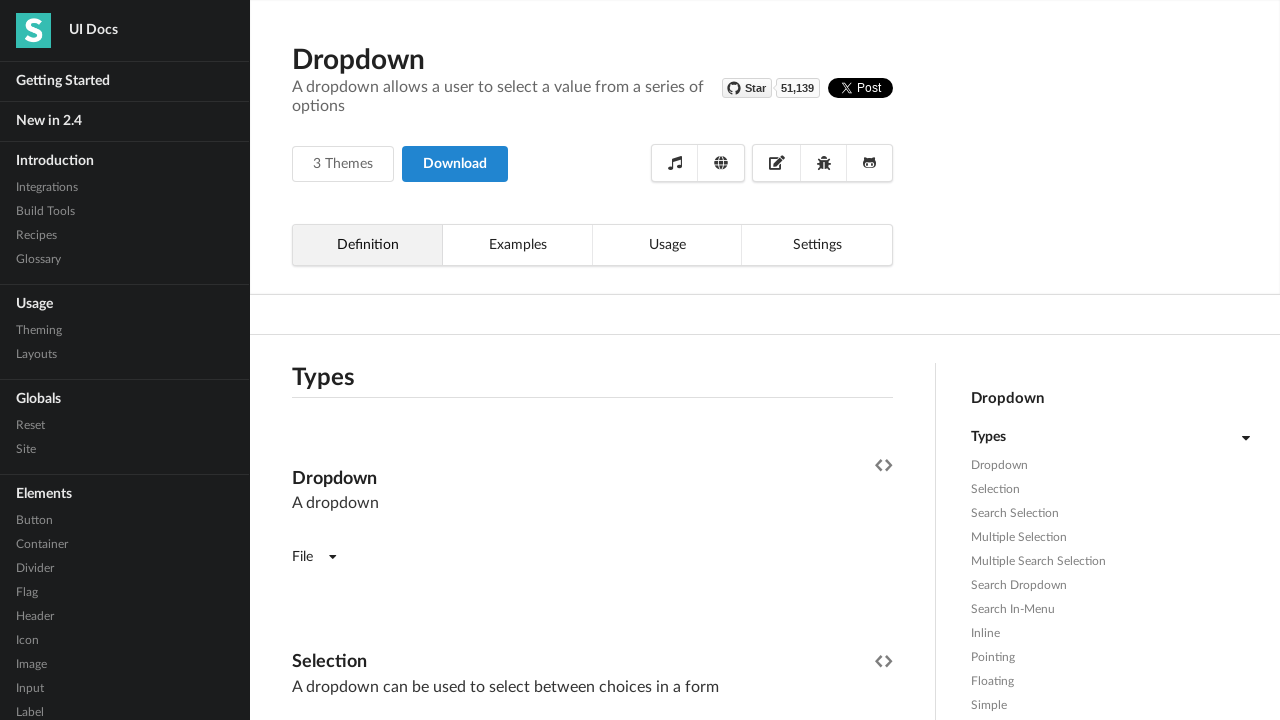

Clicked on the first dropdown element at (721, 163) on .ui.dropdown >> nth=0
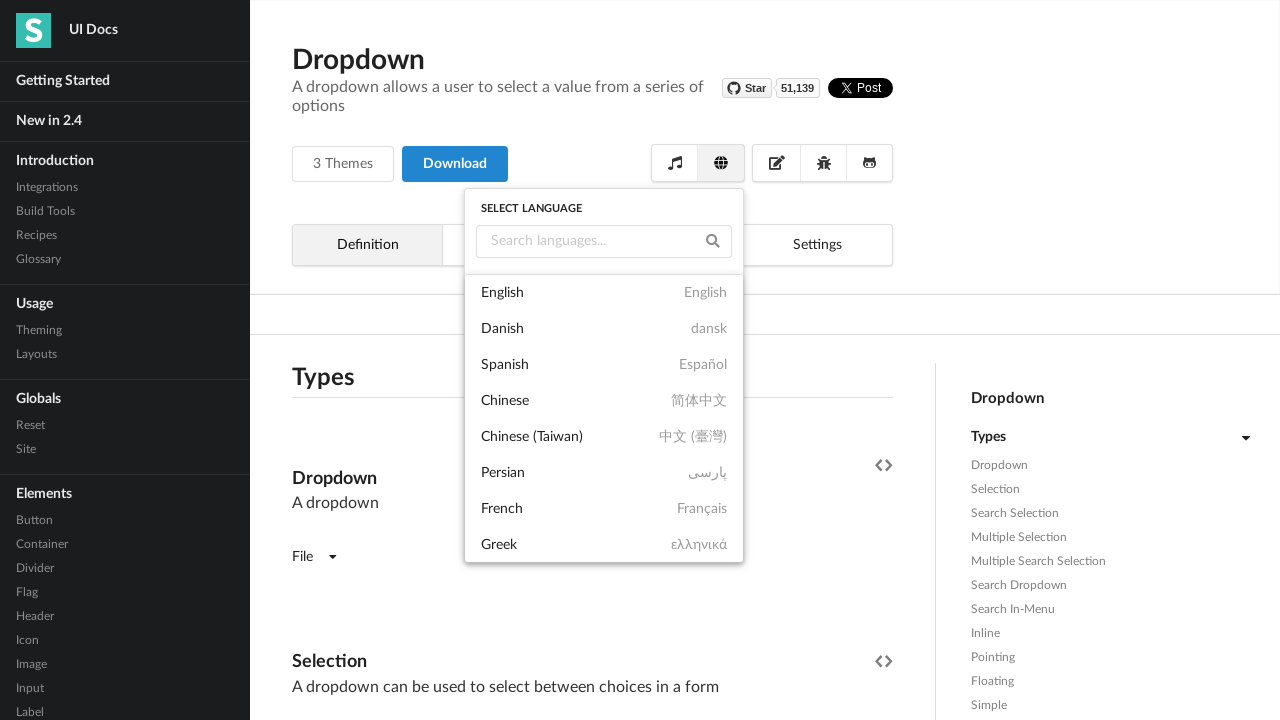

Dropdown menu appeared and became visible
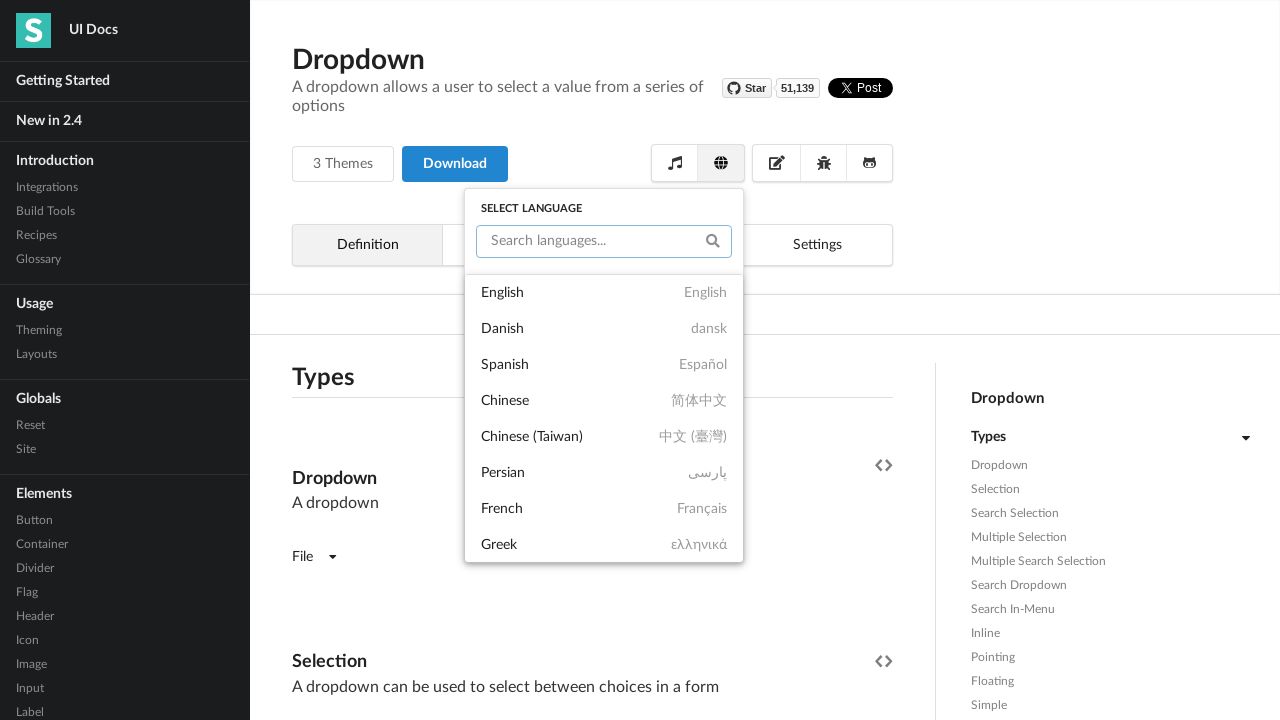

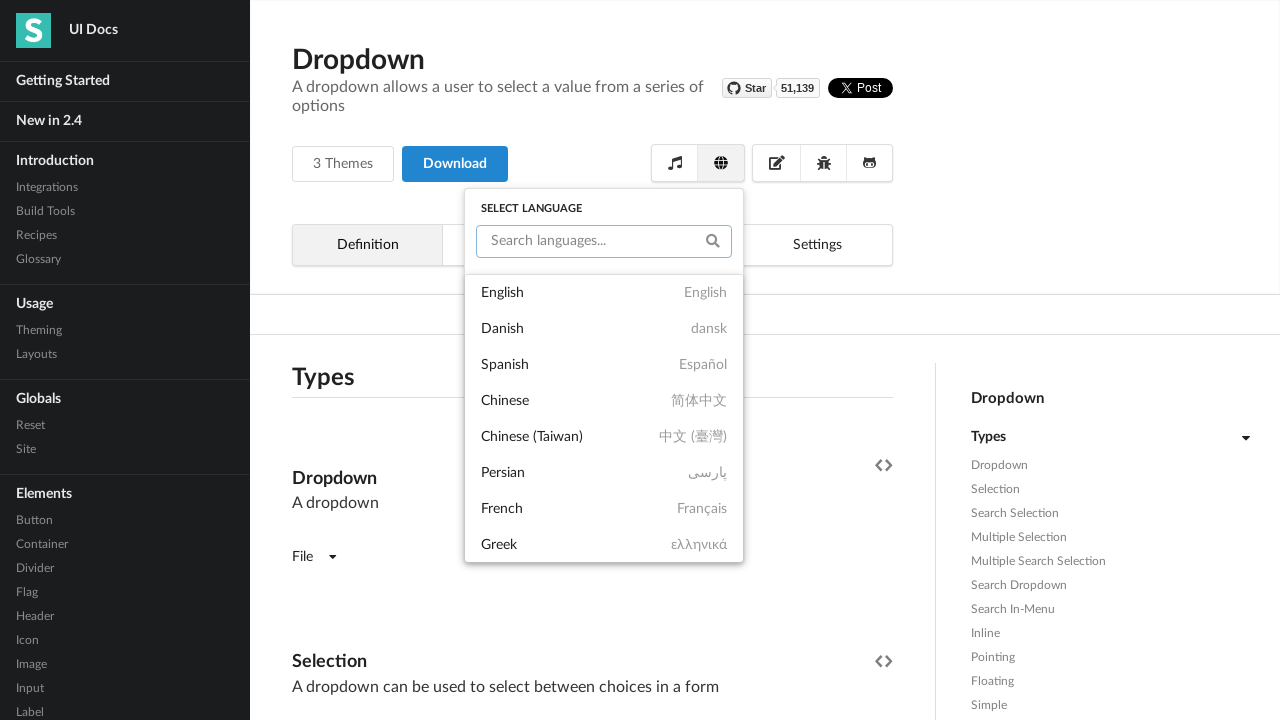